Tests appointment booking interface by selecting a consultation type from a dropdown menu and navigating to the next available time slots using a next button.

Starting URL: https://www.ubiclic.com/osteopathie/gresy-sur-aix/paulin-vincent-osteopathe

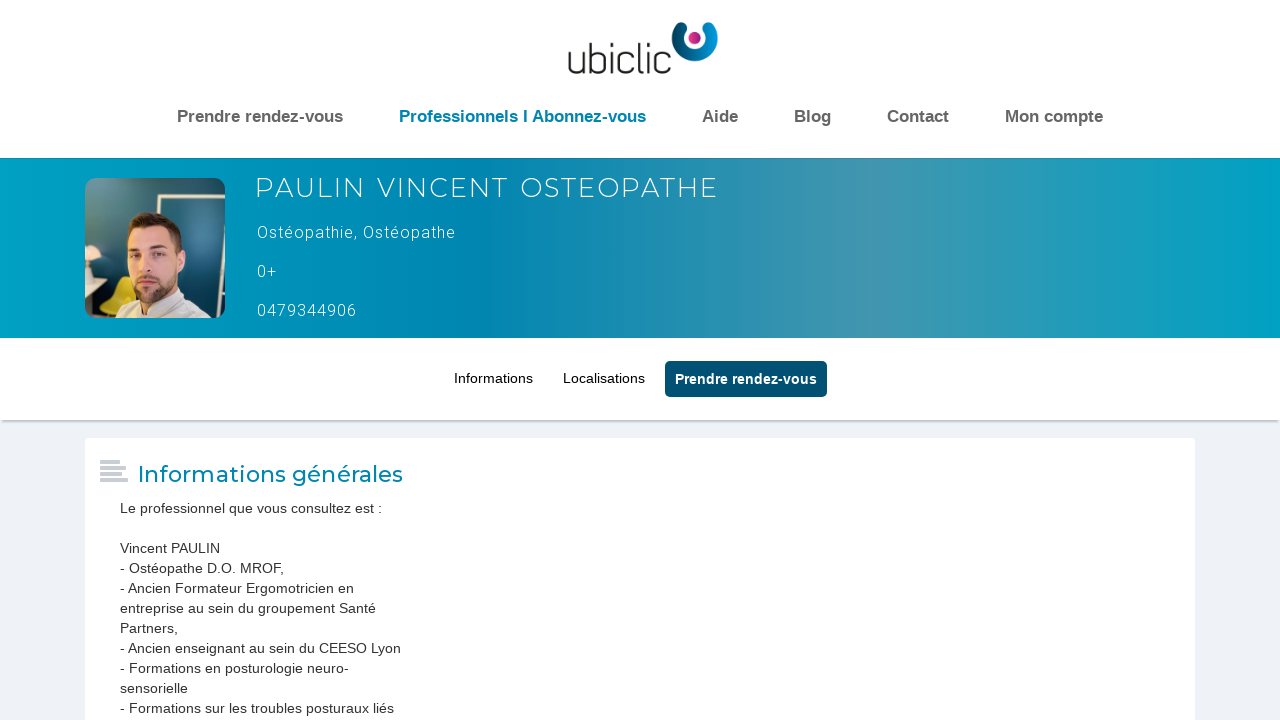

Waited for consultation type dropdown to be available
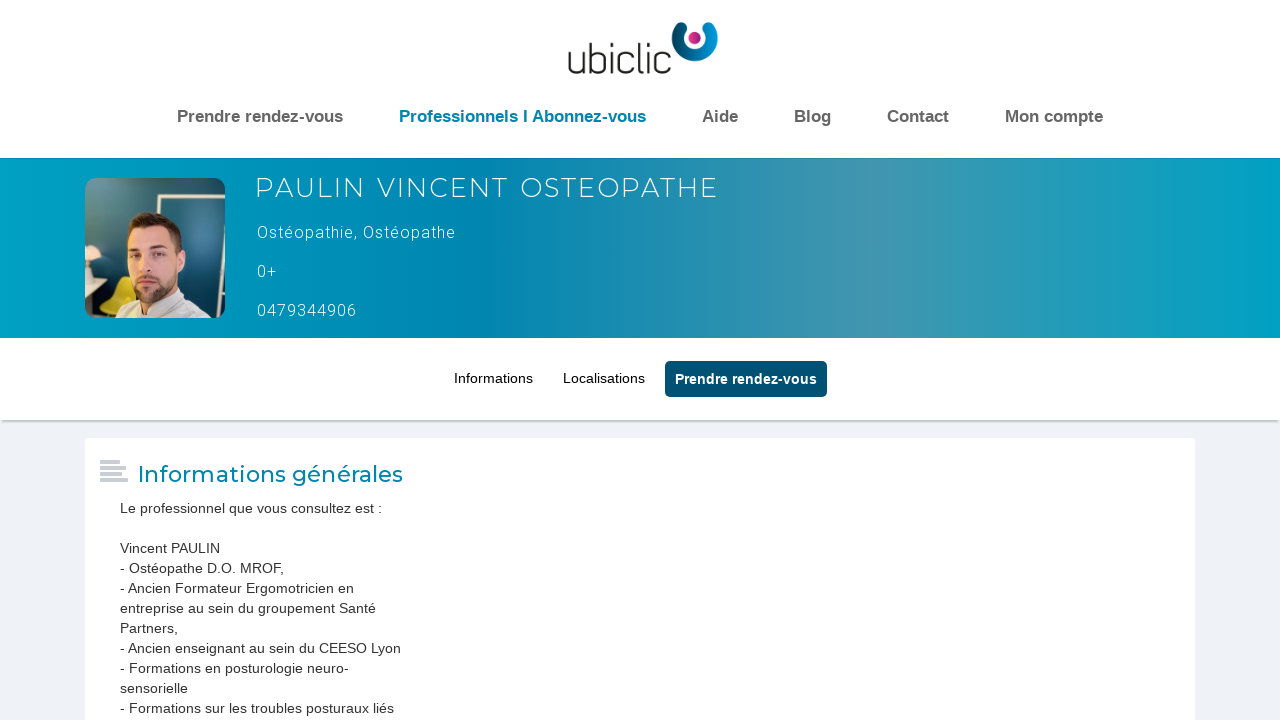

Selected 'Consultation M. Paulin Vincent' from dropdown menu on #owebagdispoprelmotif
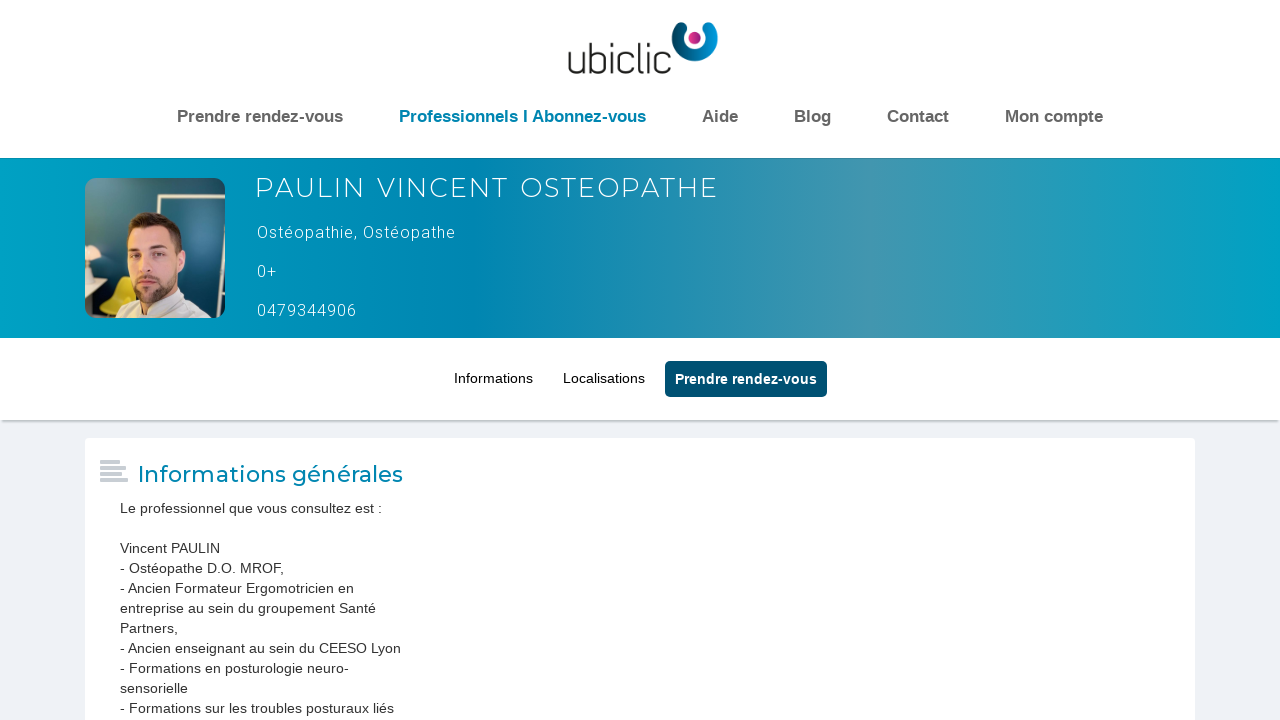

Waited 1 second for availability slots to load
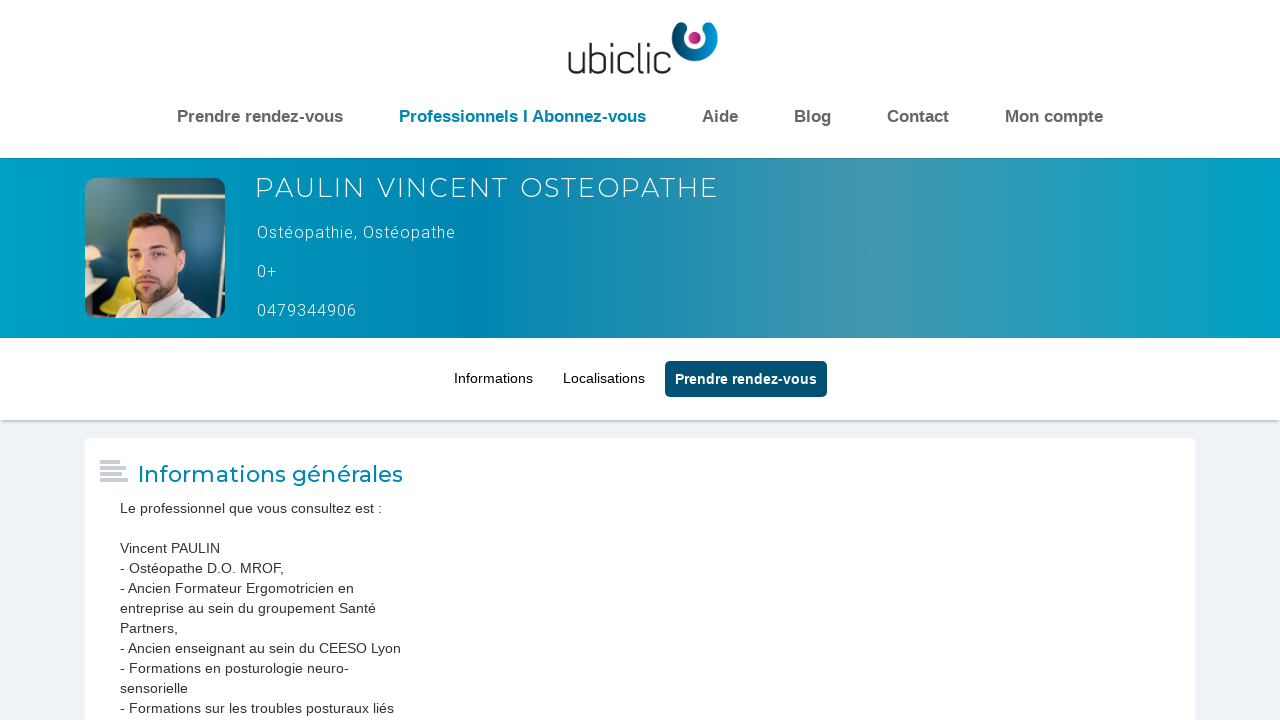

Available time slots appeared
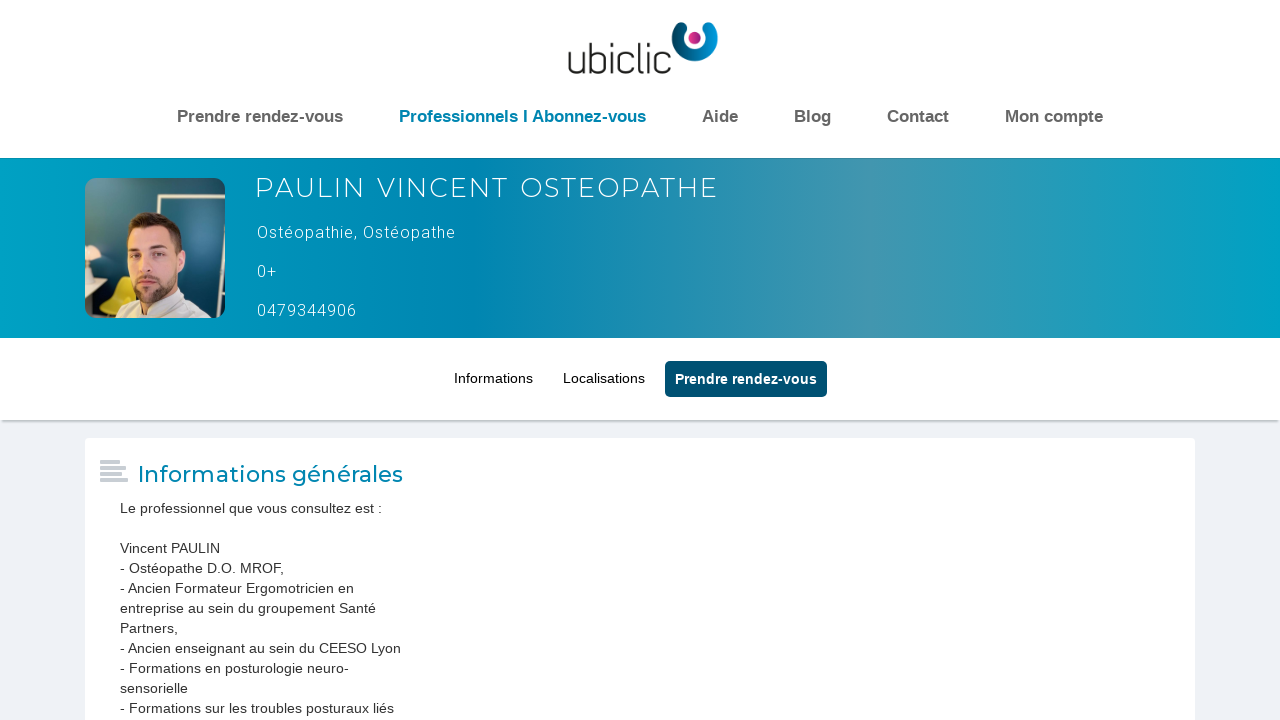

Clicked next button to navigate to more availability slots at (1126, 360) on xpath=//*[@id="a_suiv"]
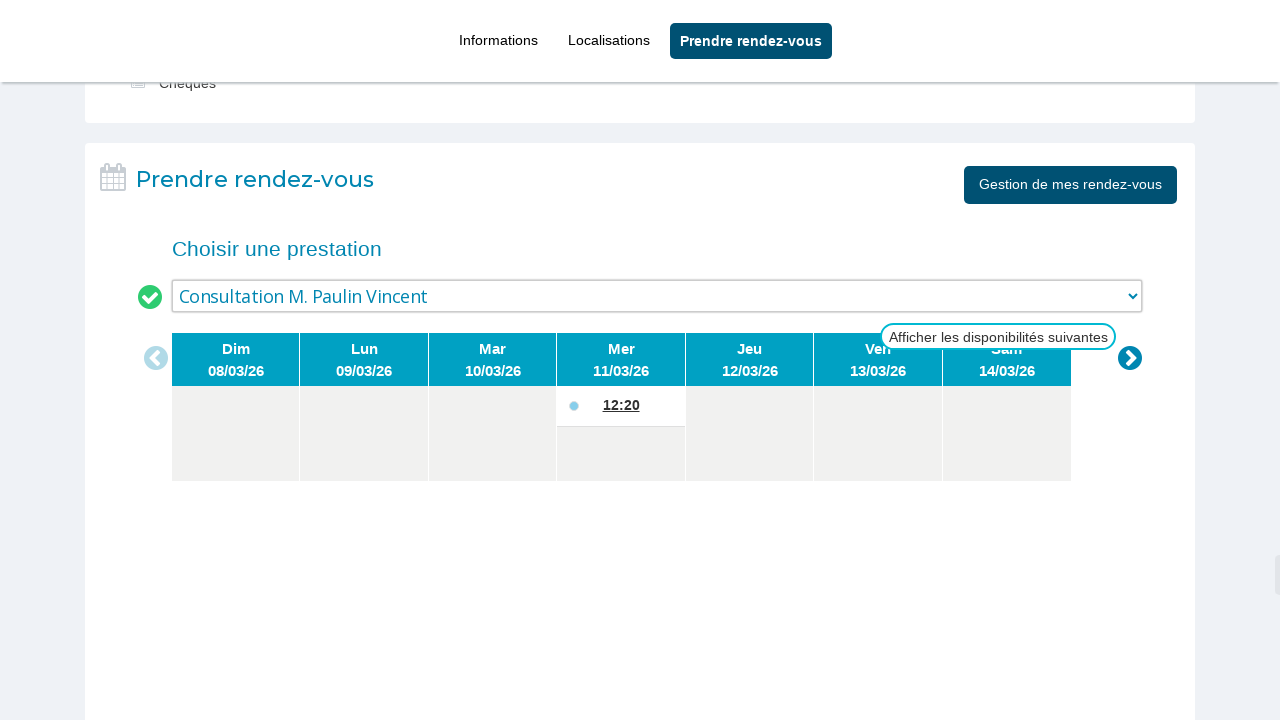

Waited 500ms for next week's availability to load
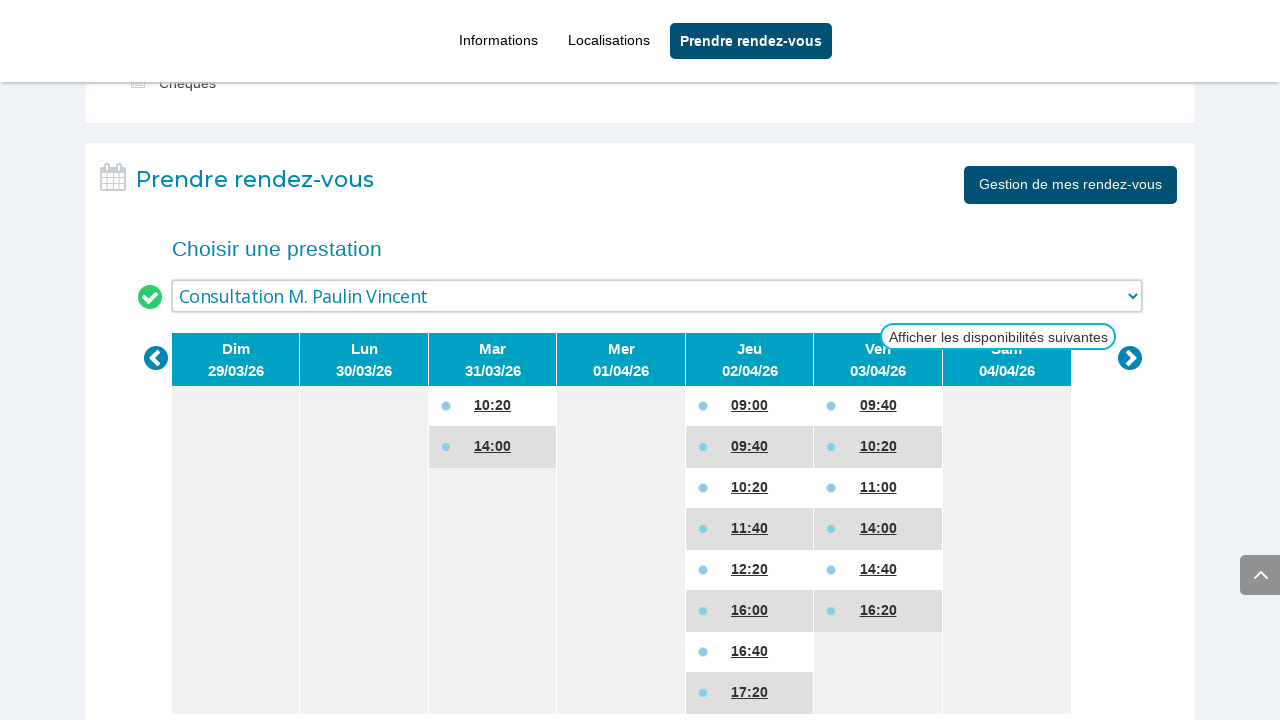

Verified that availability slots are displayed for next week
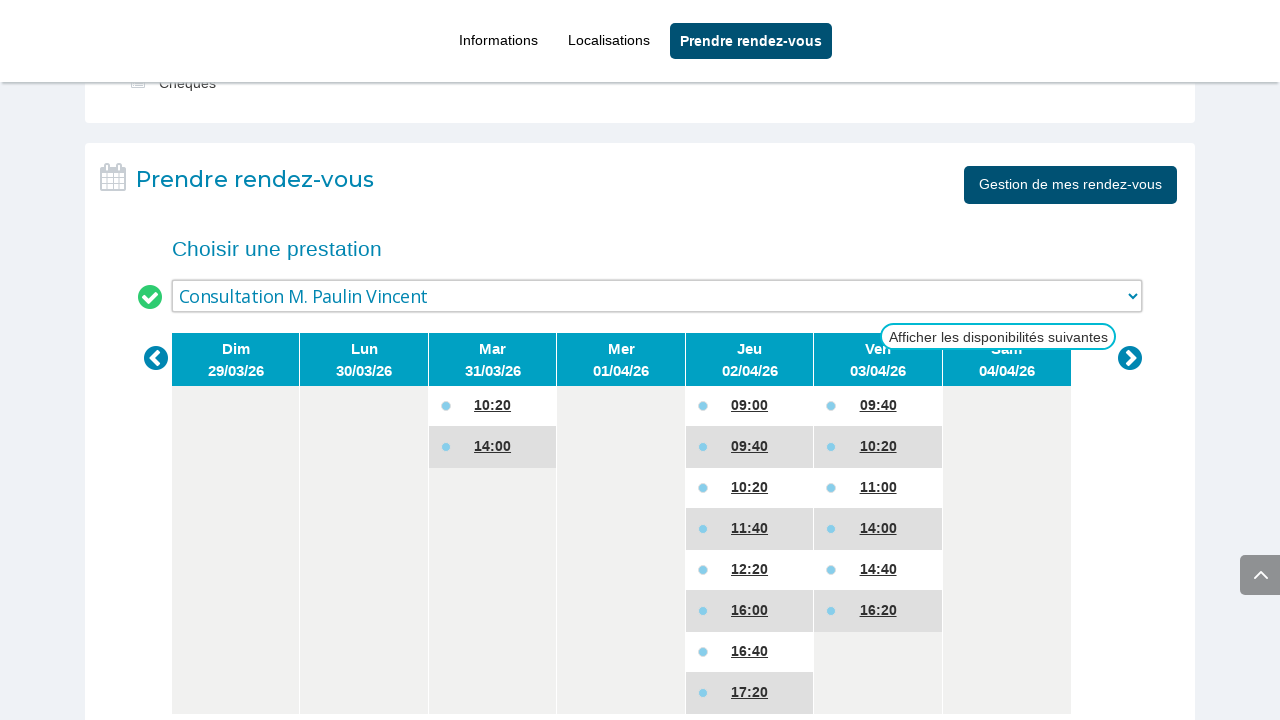

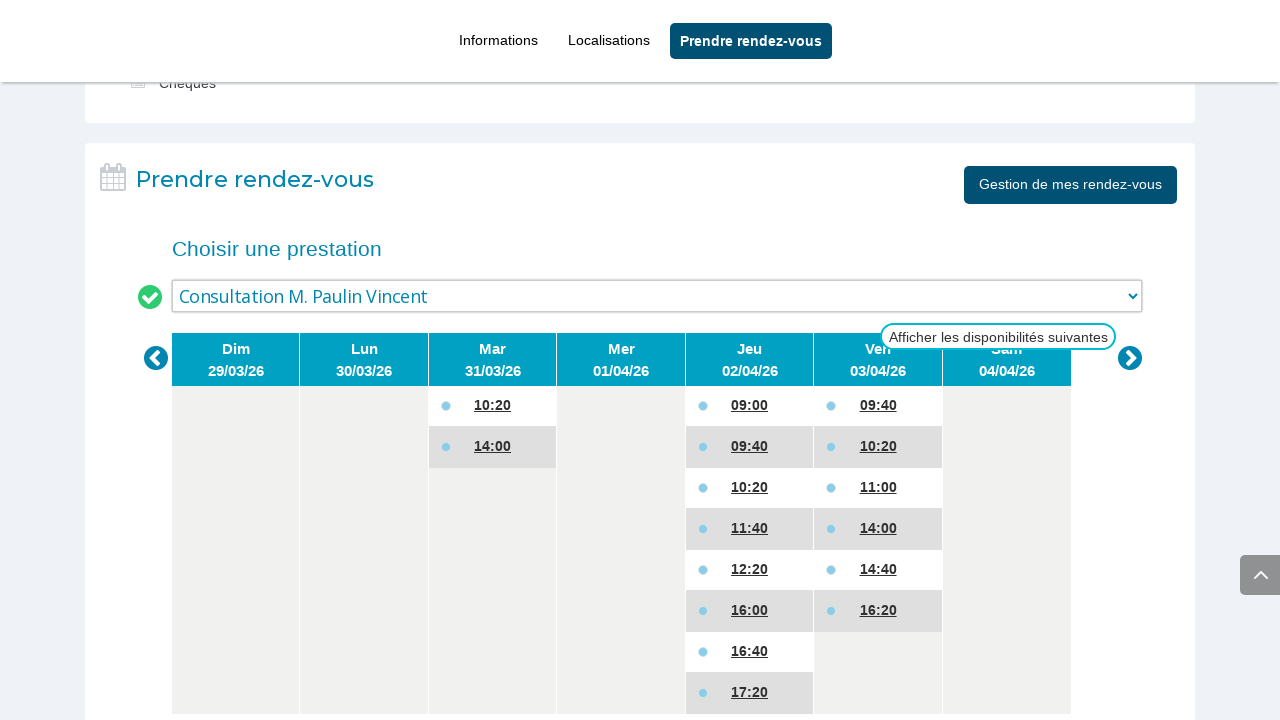